Tests a sign-up form by filling in first name, last name, and email fields, then submitting the form

Starting URL: https://secure-retreat-92358.herokuapp.com/

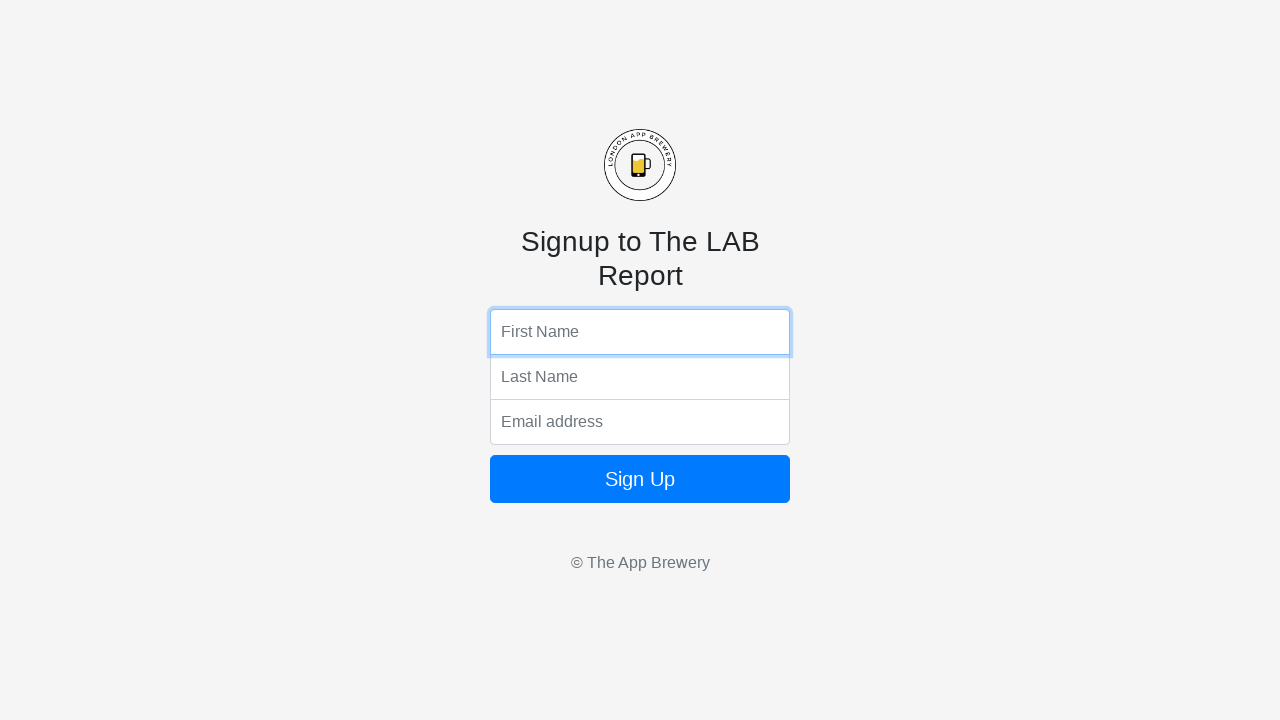

Navigated to sign-up form page
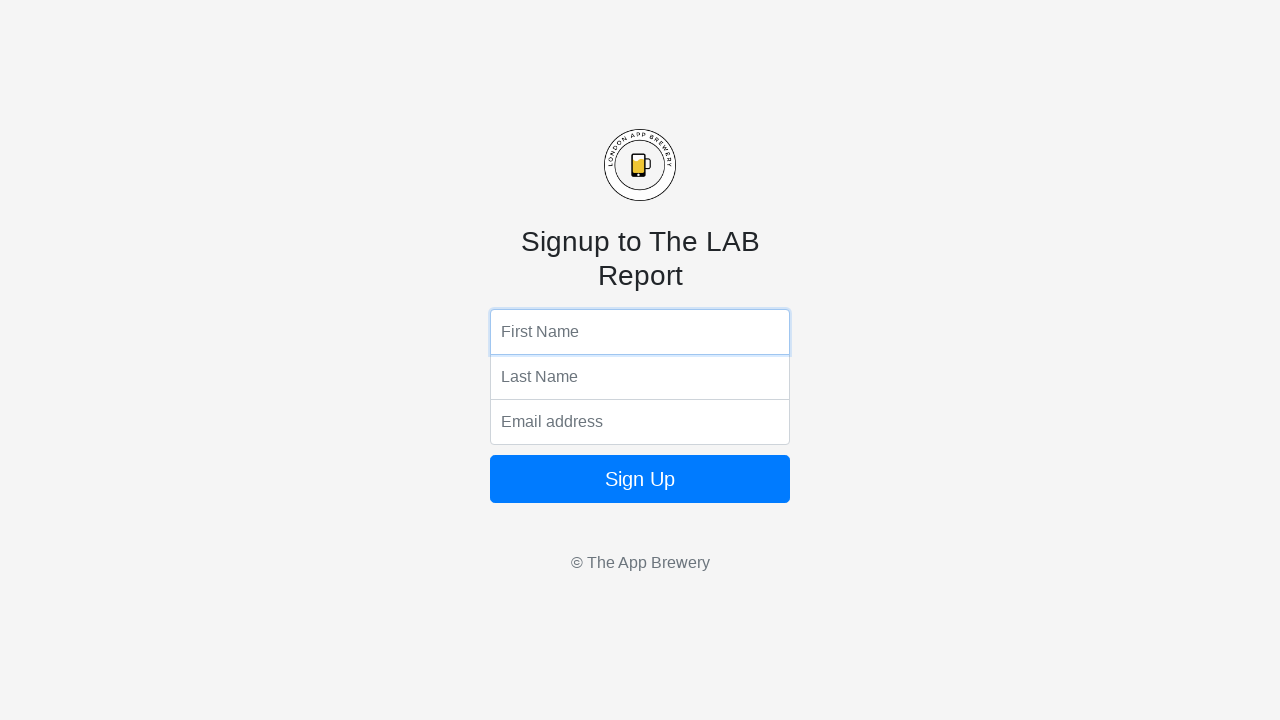

Filled first name field with 'John' on input[name='fName']
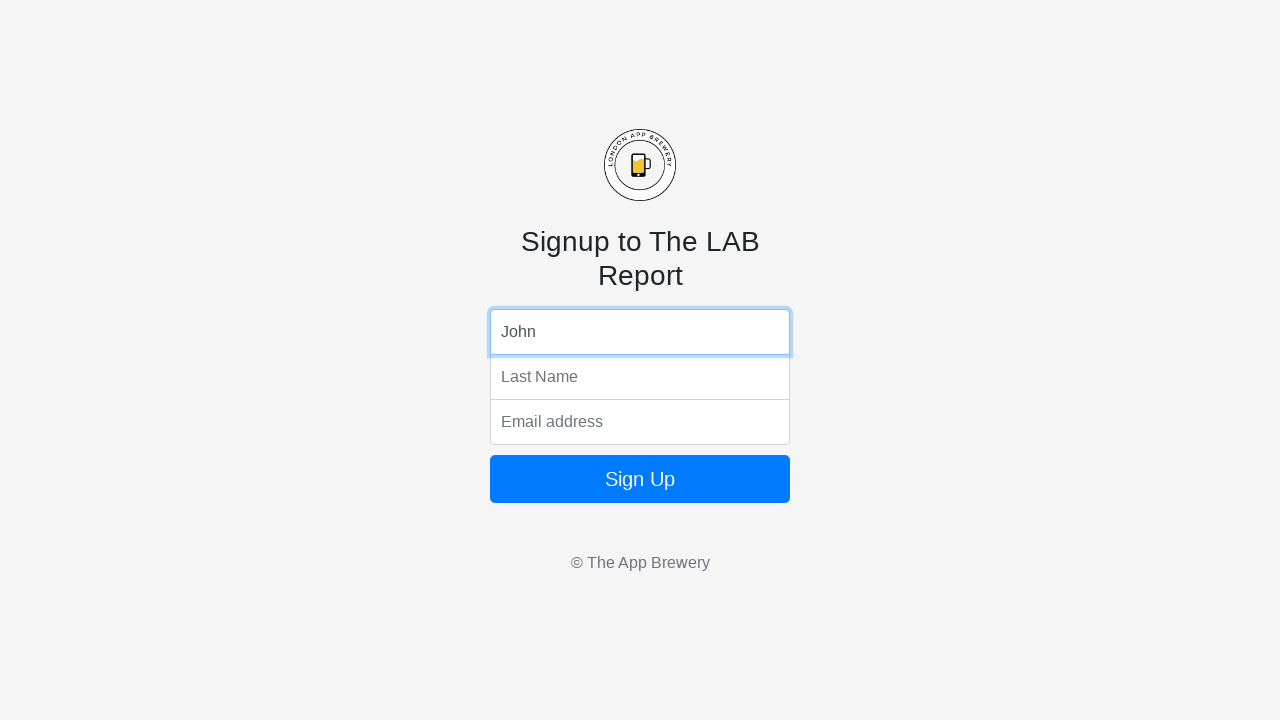

Filled last name field with 'Smith' on input[name='lName']
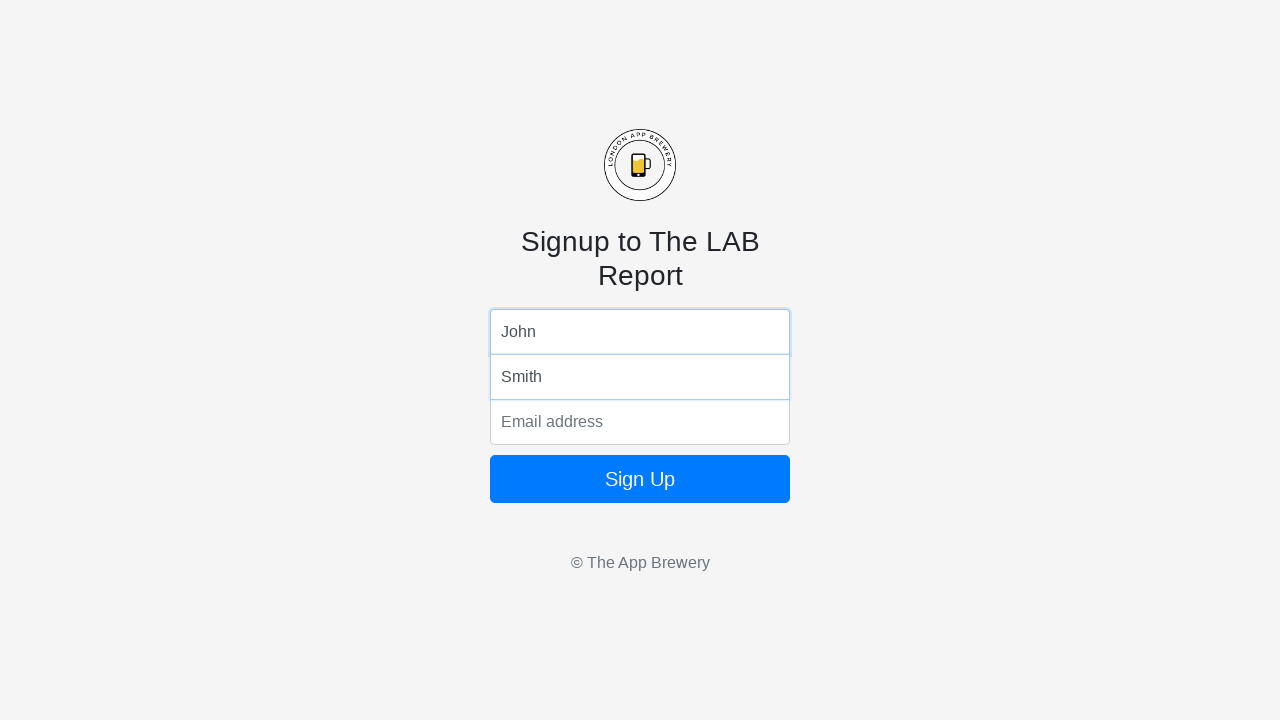

Filled email field with 'john.smith@example.com' on input[name='email']
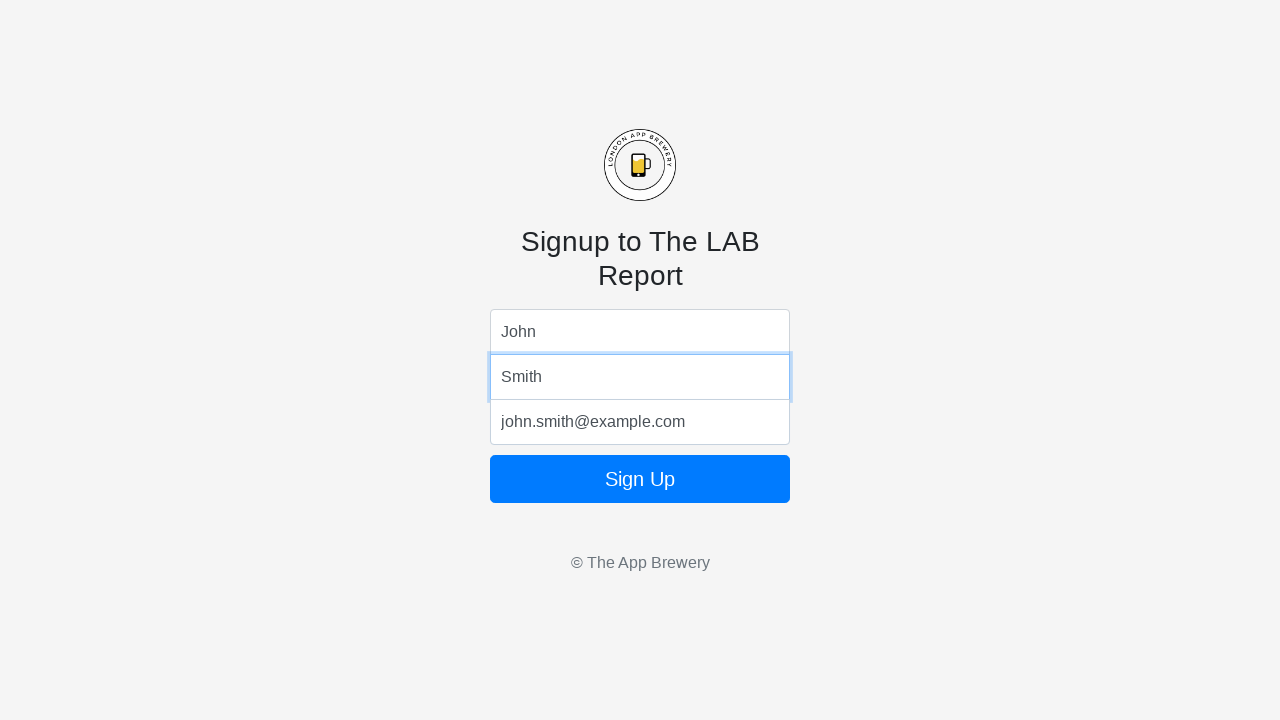

Clicked sign up button to submit form at (640, 479) on button
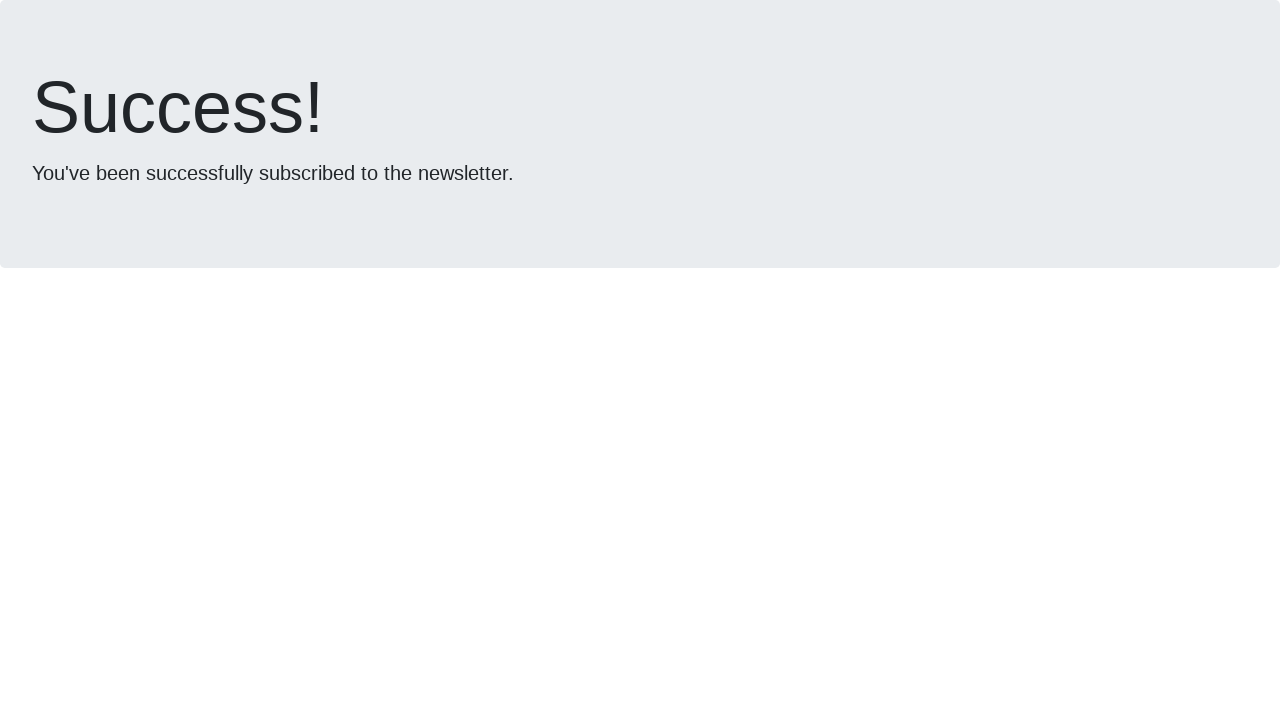

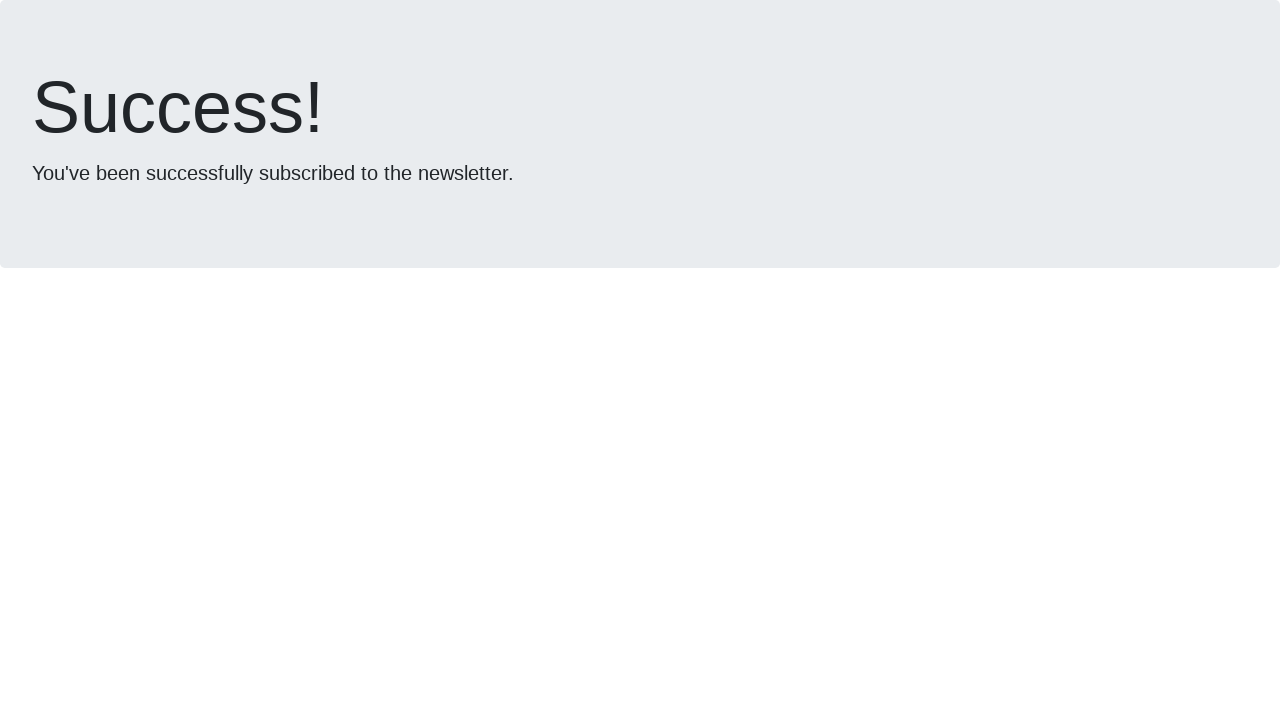